Tests the product review functionality by navigating to a product, clicking the reviews tab, selecting a 5-star rating, filling in a review comment with author name and email, and submitting the review.

Starting URL: http://practice.automationtesting.in/

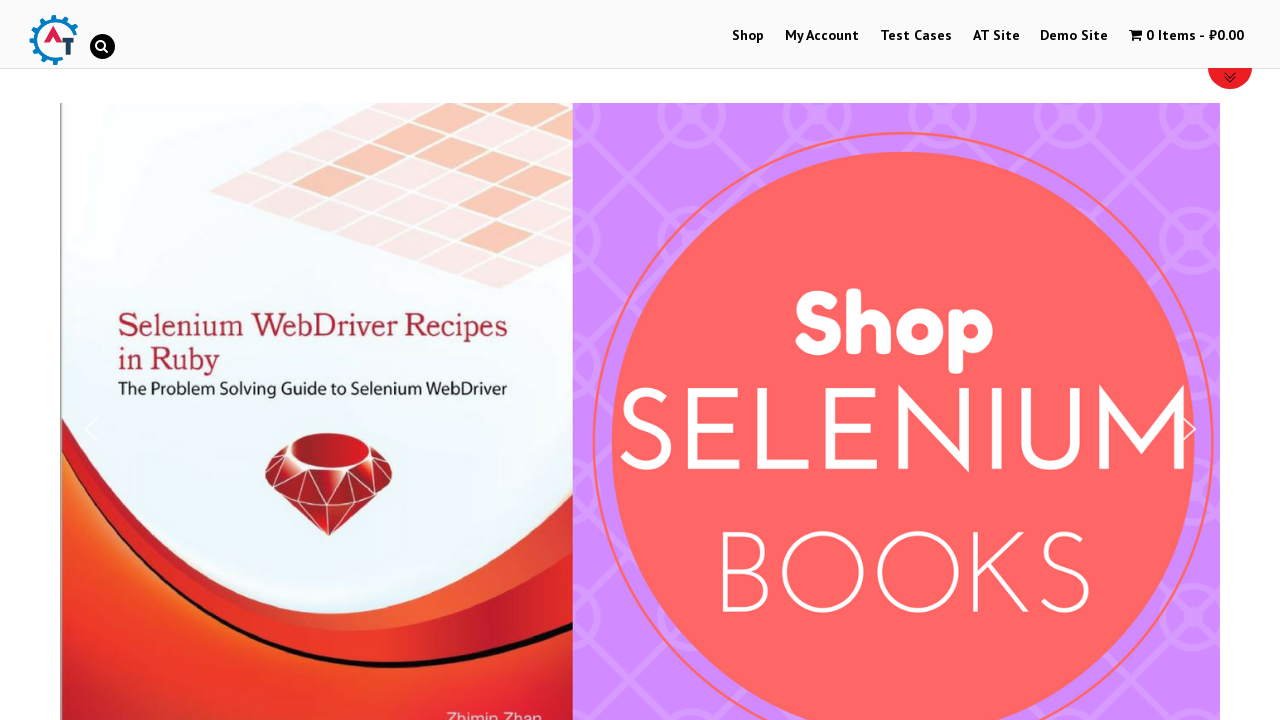

Scrolled down 600px to view products
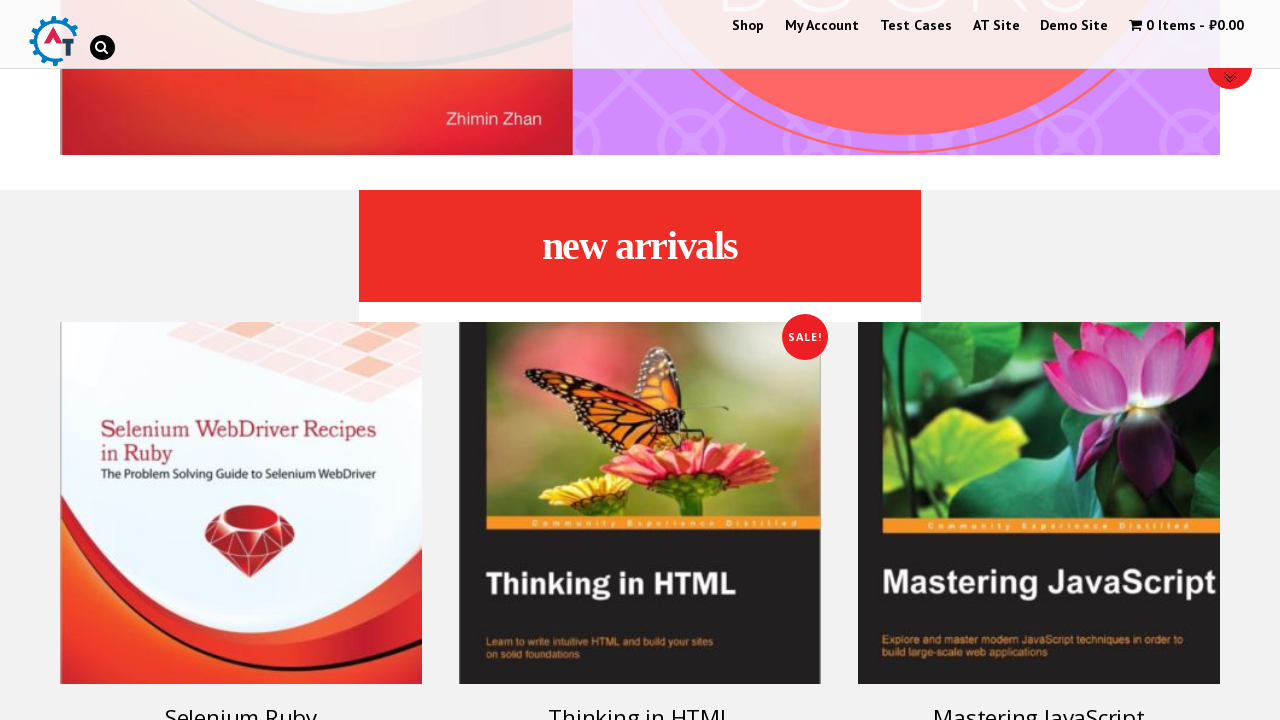

Clicked on product item at (241, 702) on .post-160 .woocommerce-LoopProduct-link h3
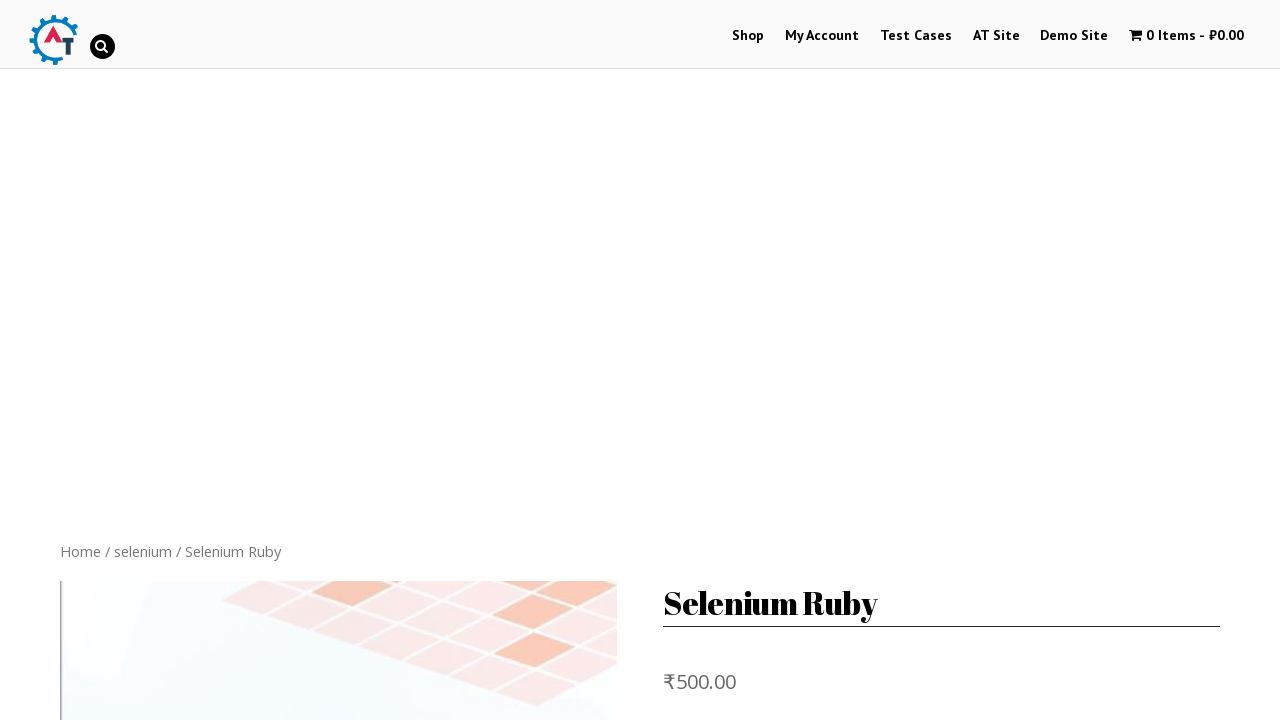

Clicked on Reviews tab at (309, 360) on .reviews_tab a
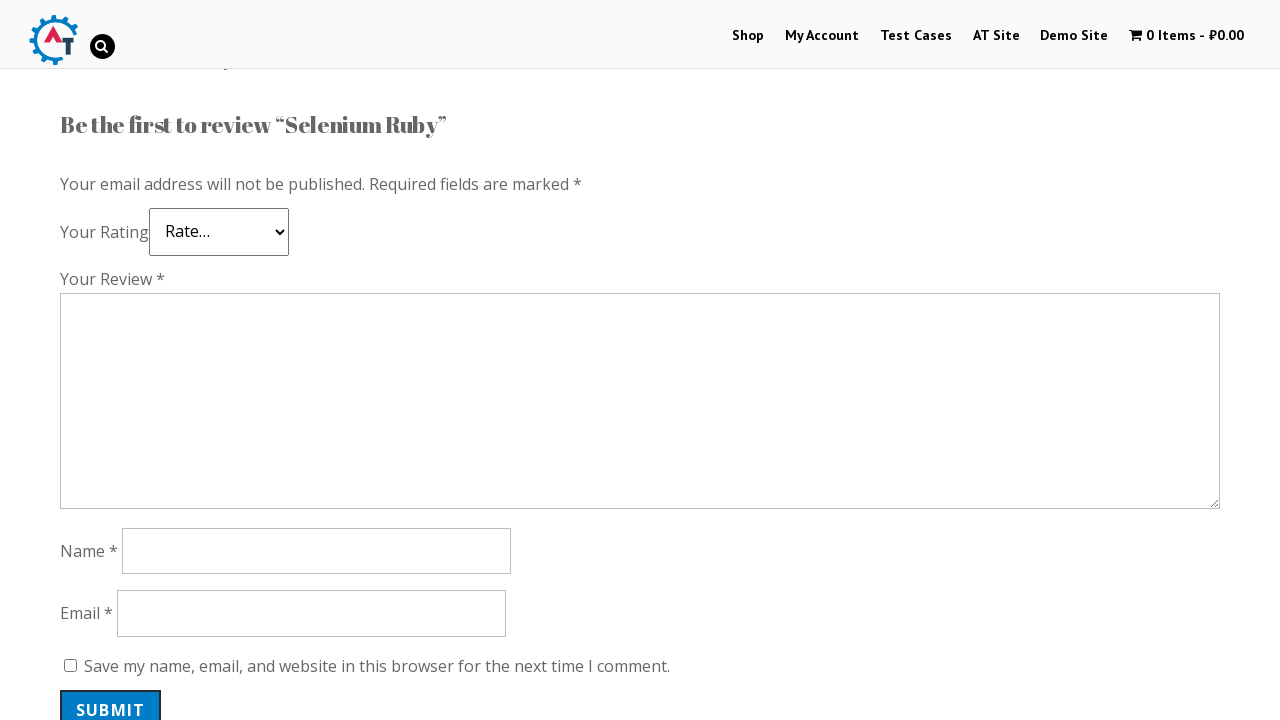

Selected 5-star rating at (132, 244) on a.star-5
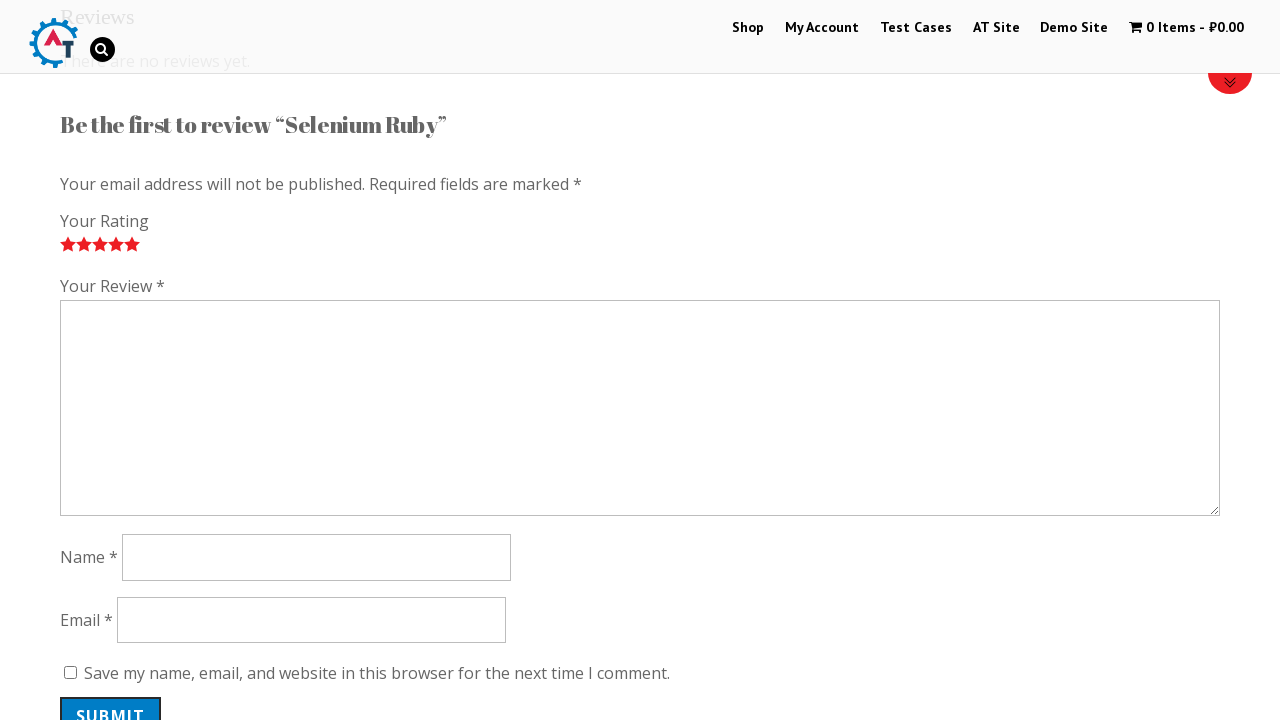

Filled review comment field with 'Excellent book, highly recommended!' on #comment
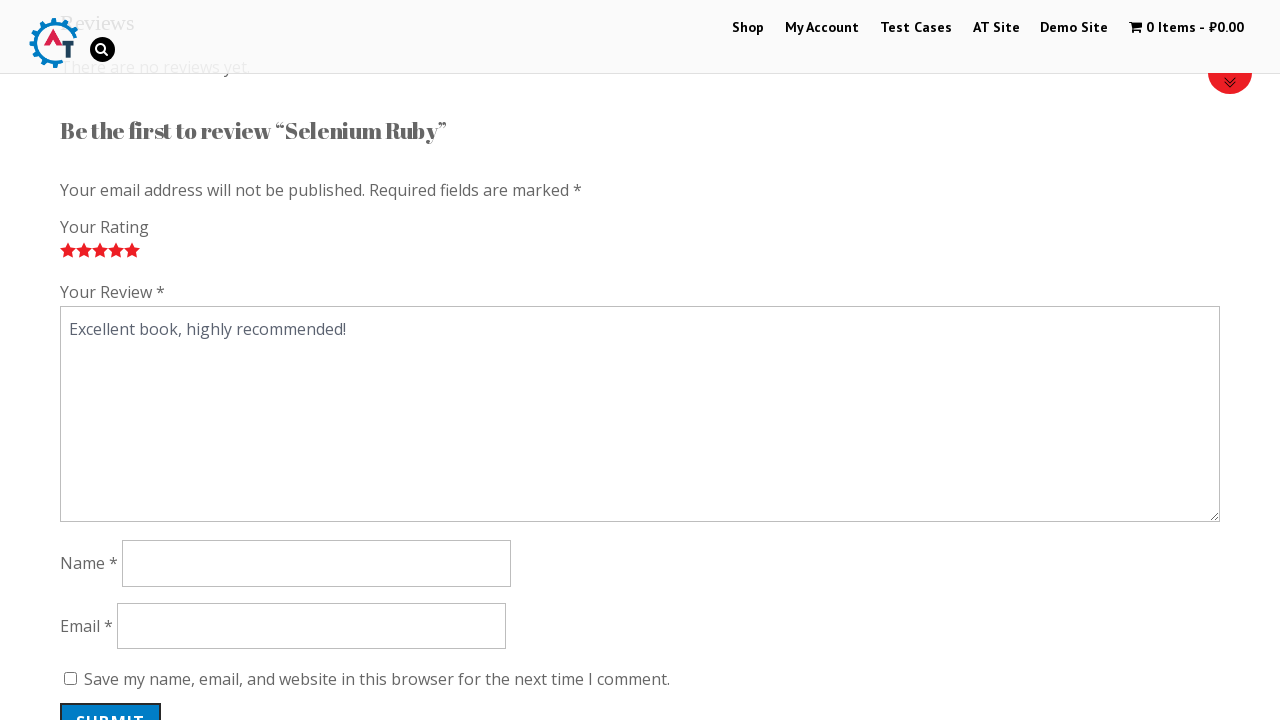

Filled author name field with 'Sarah Johnson' on #author
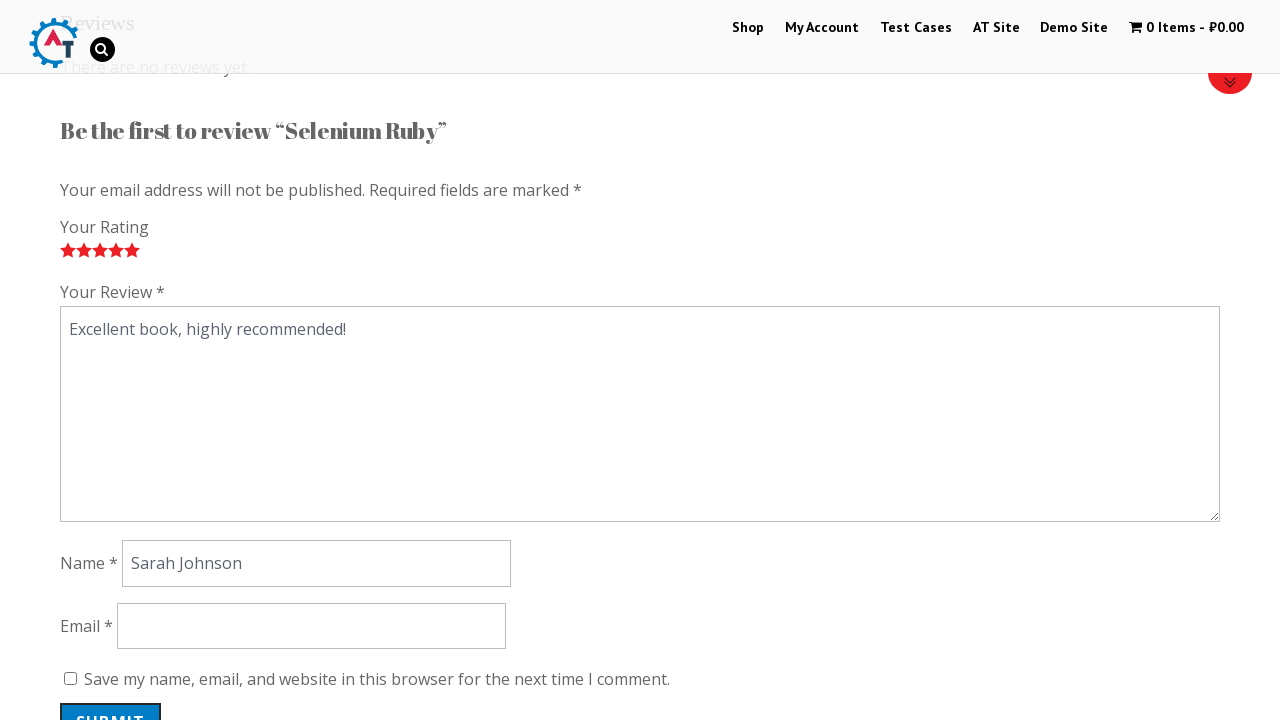

Filled email field with 'sarah.johnson@testmail.com' on #email
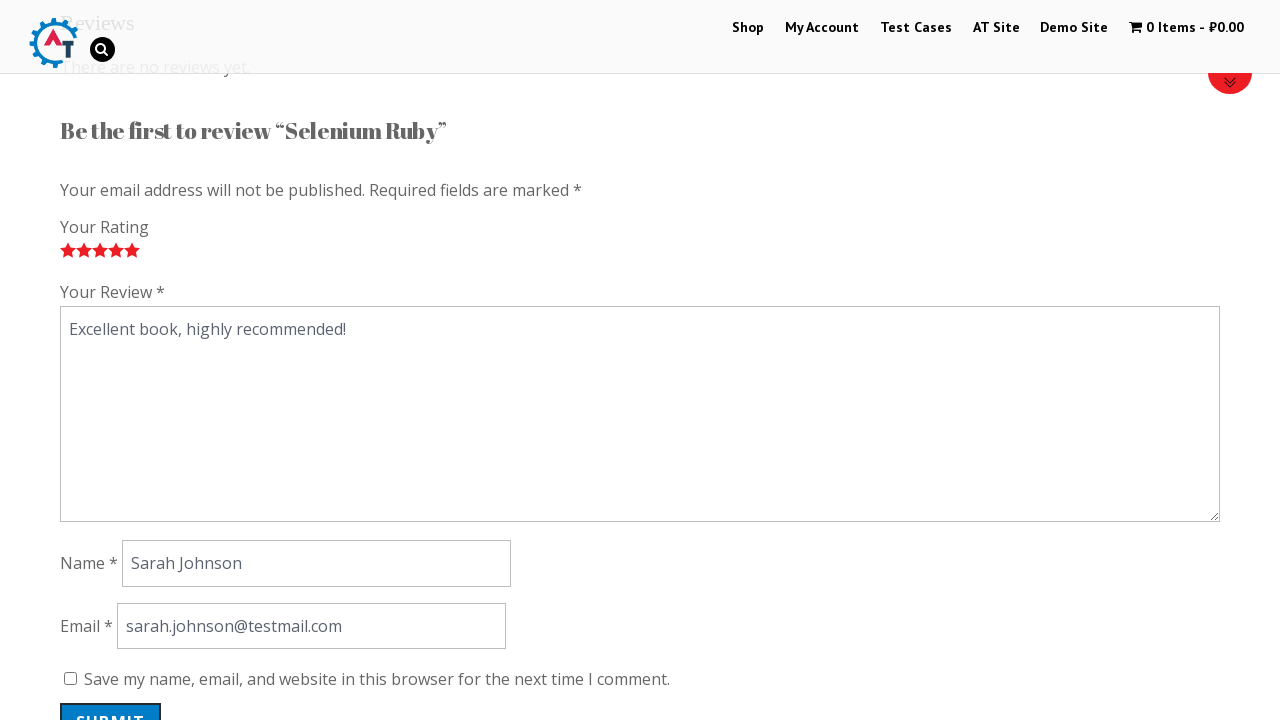

Clicked submit button to post the review at (111, 700) on #submit
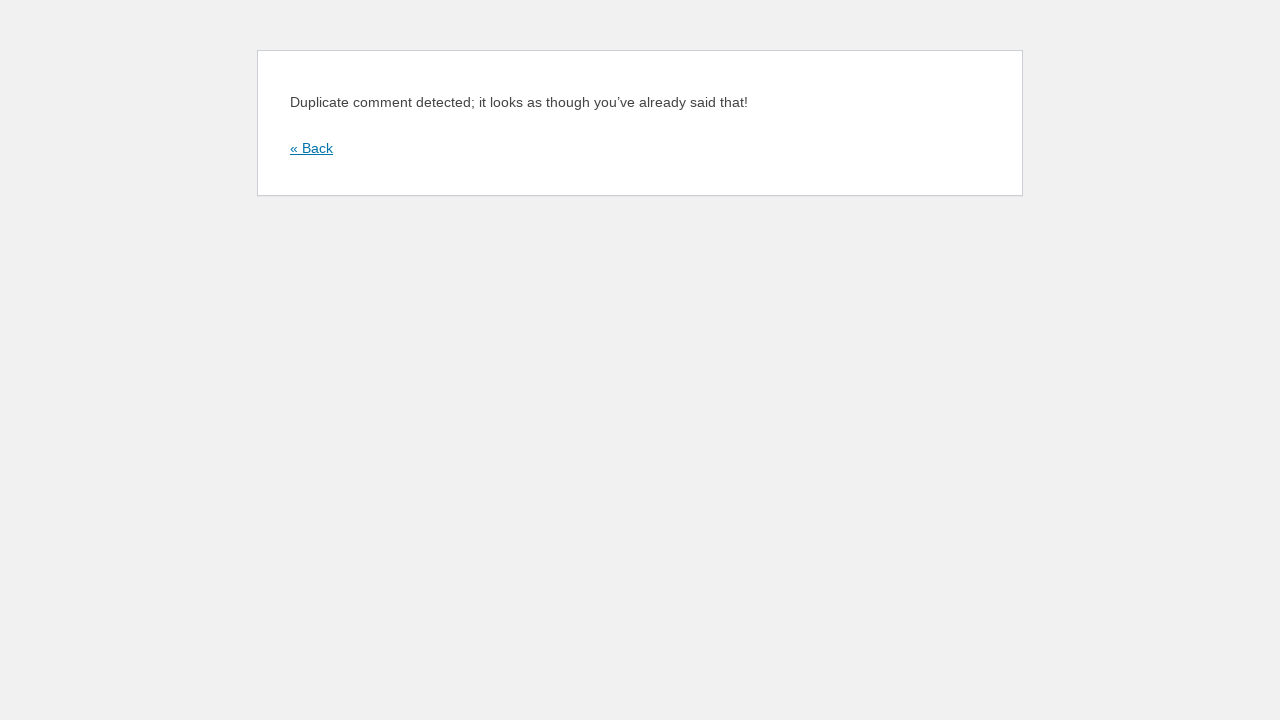

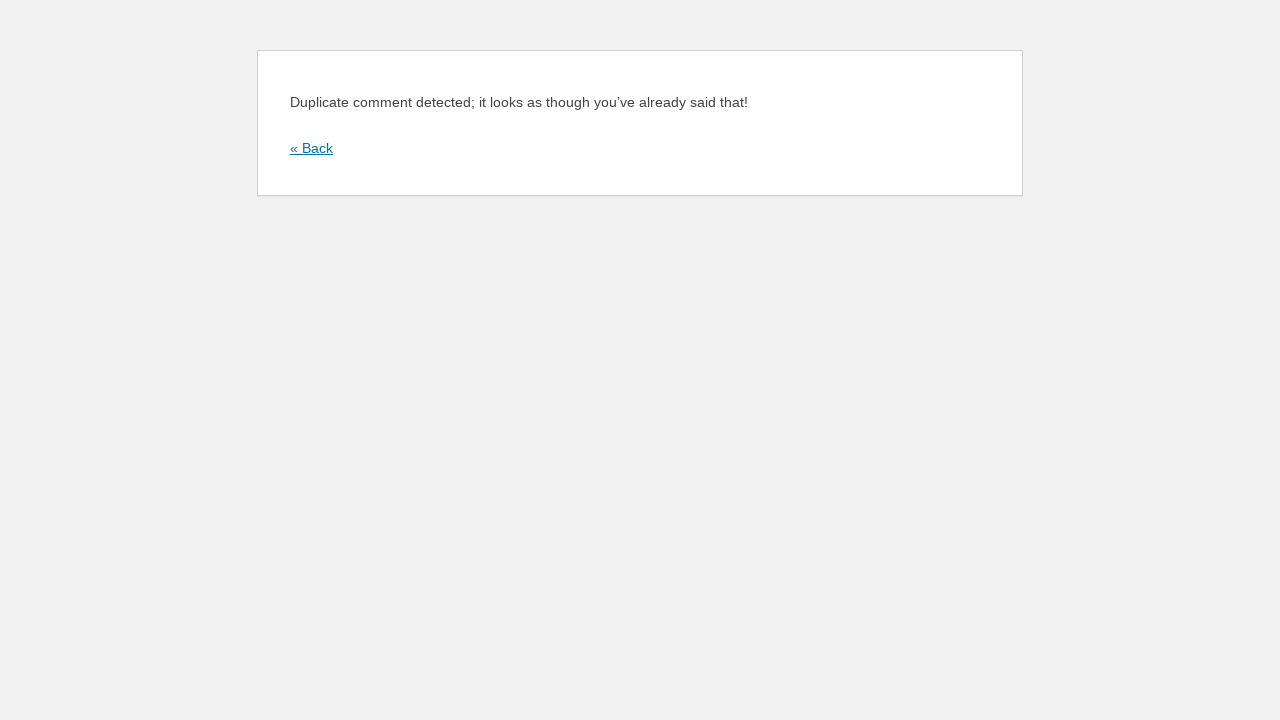